Tests dropdown selection functionality on OrangeHRM trial signup form by scrolling to and selecting a country from the dropdown menu

Starting URL: https://www.orangehrm.com/orangehrm-30-day-trial/

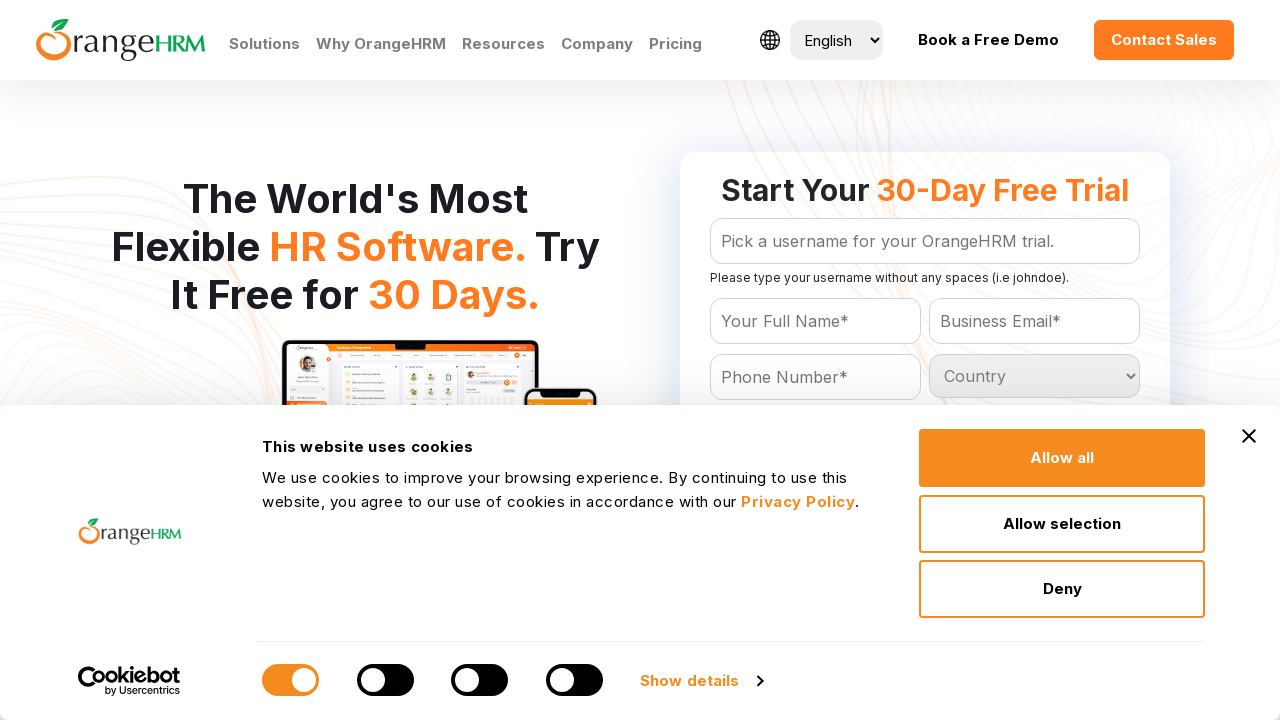

Scrolled country dropdown into view
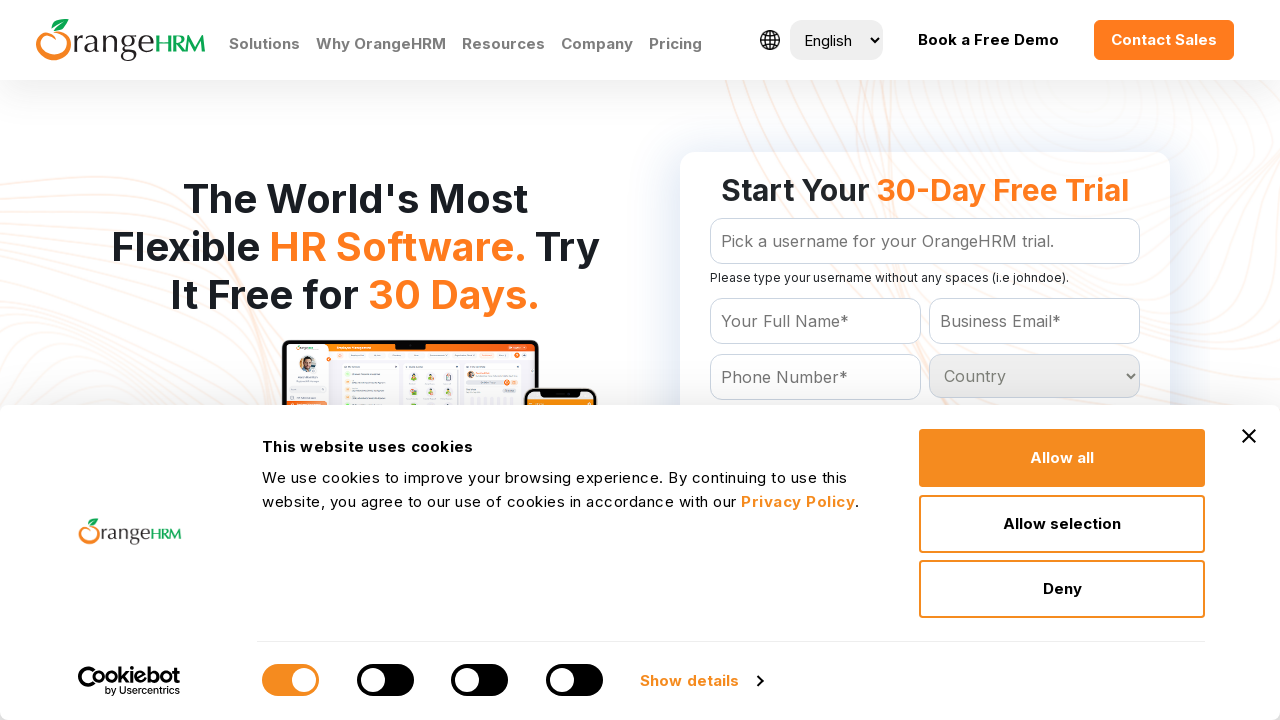

Selected 'India' from country dropdown on #Form_getForm_Country
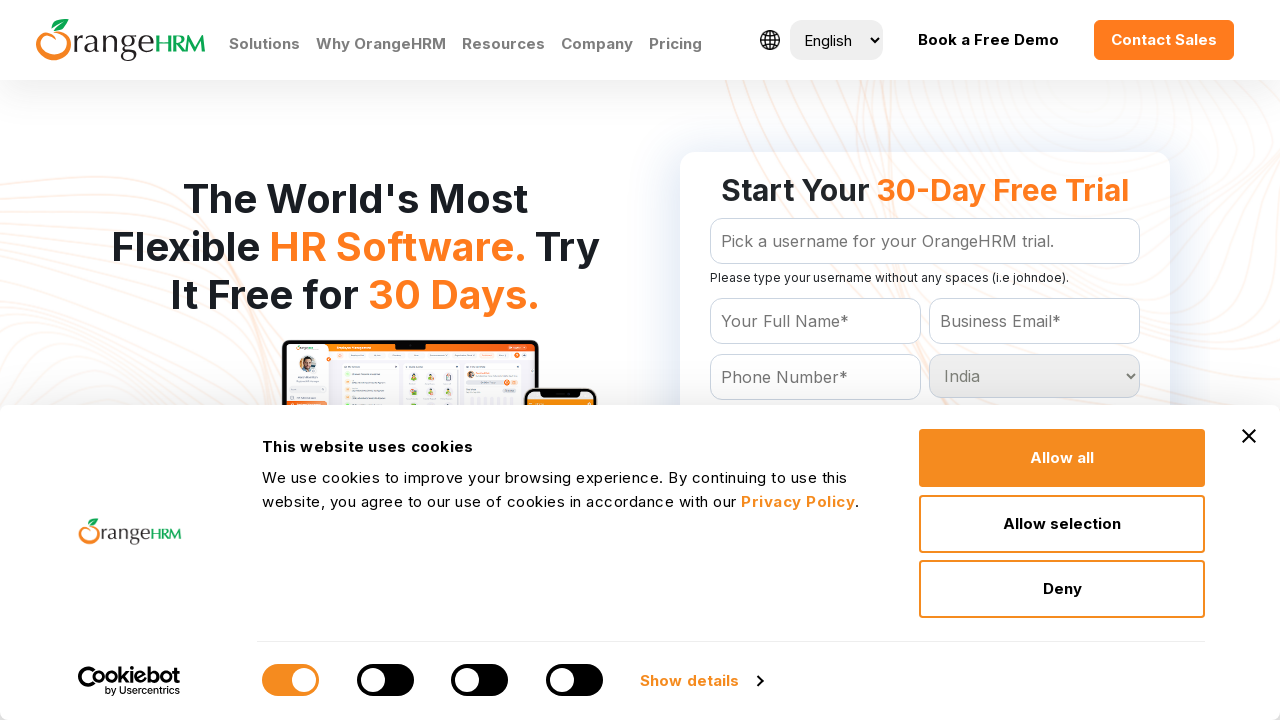

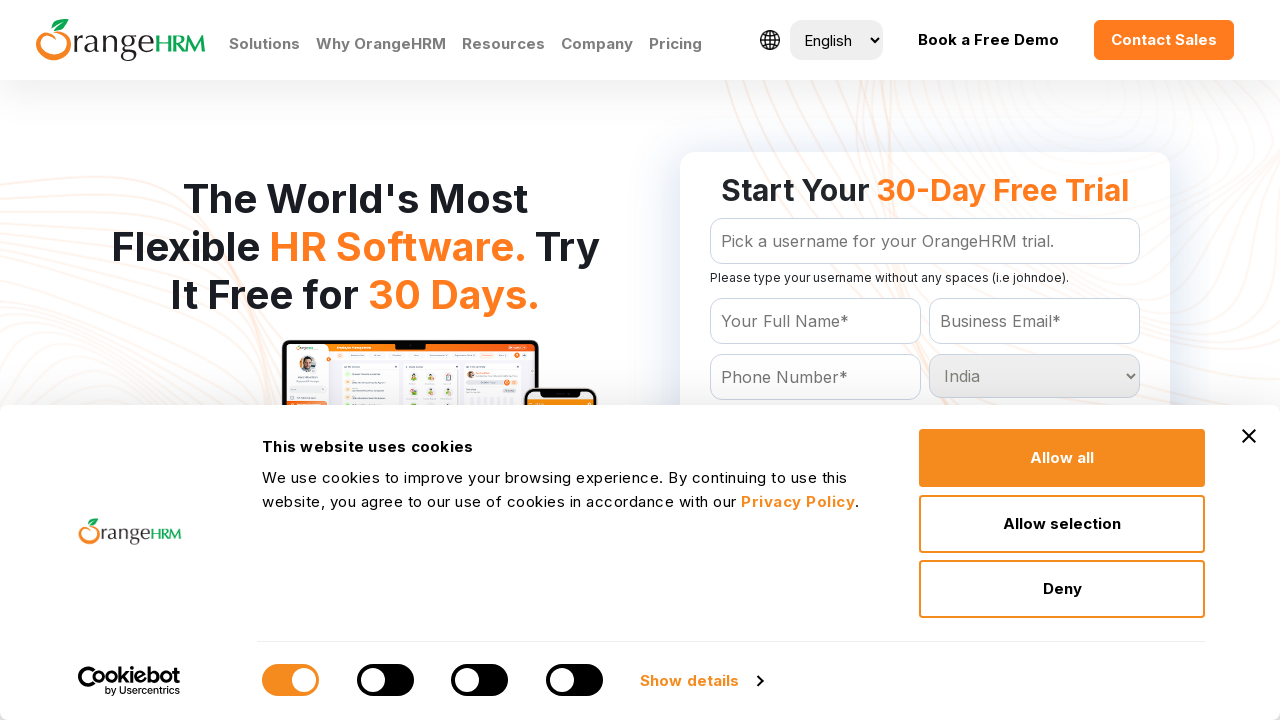